Tests window handle functionality by clicking a button that opens a new browser window

Starting URL: https://www.hyrtutorials.com/p/window-handles-practice.html

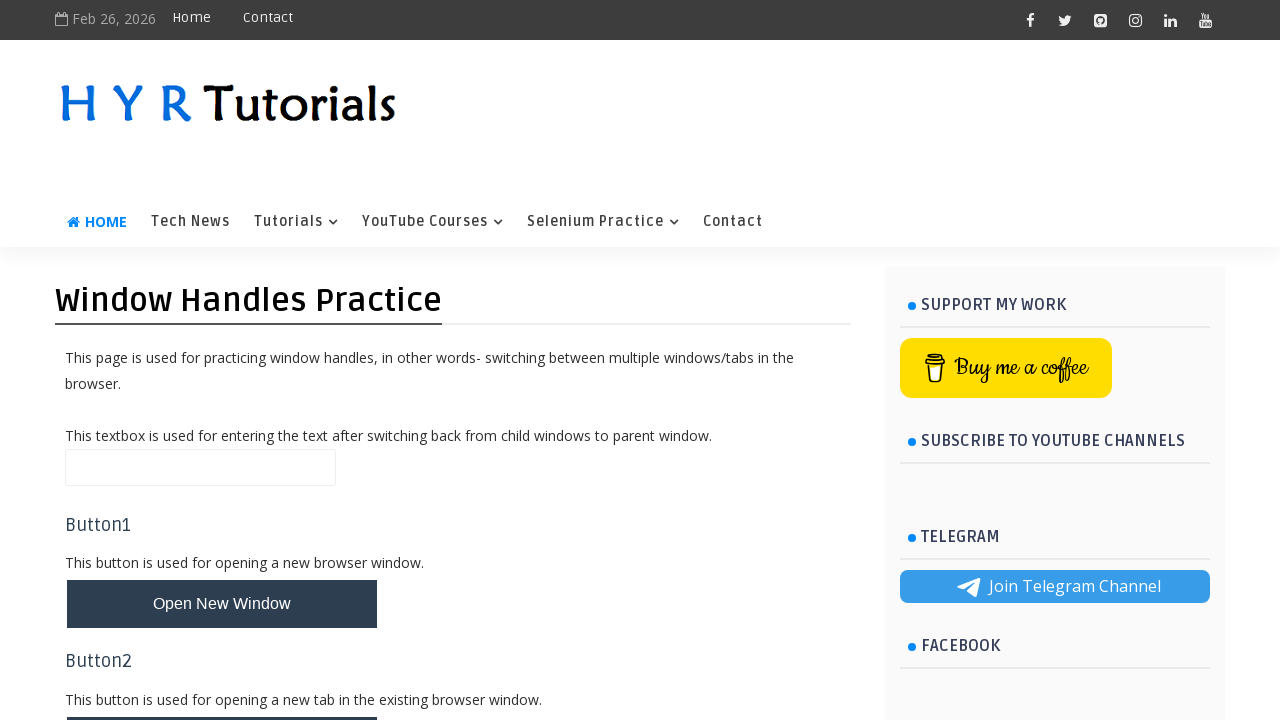

Clicked button to open new window at (222, 604) on #newWindowBtn
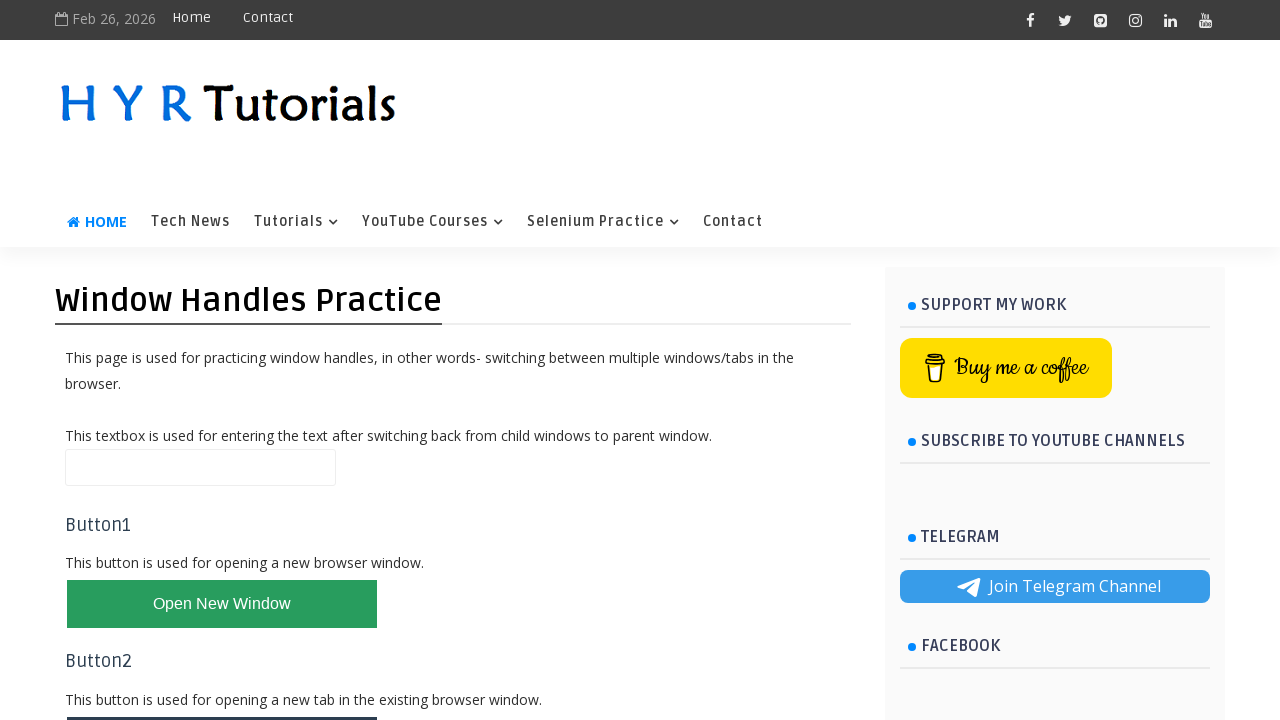

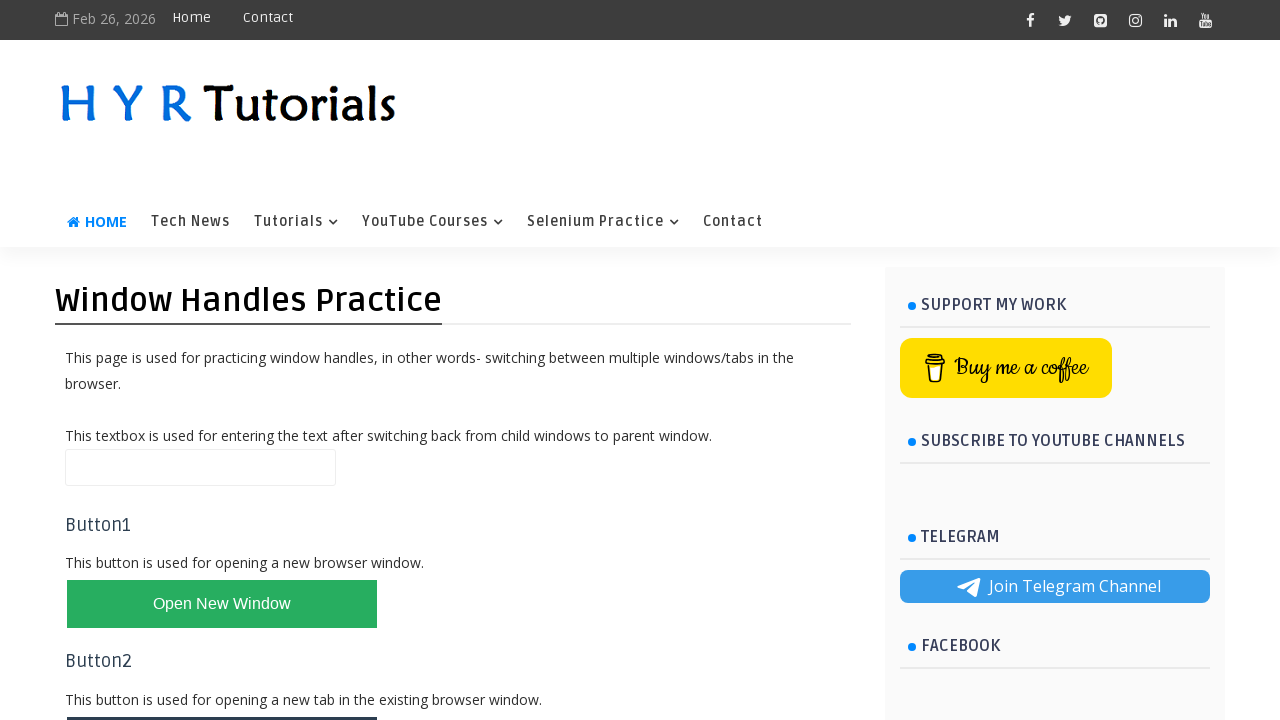